Tests various button interactions including clicking buttons, verifying page navigation, checking button states, and retrieving button properties like position, color, and size

Starting URL: https://leafground.com/button.xhtml

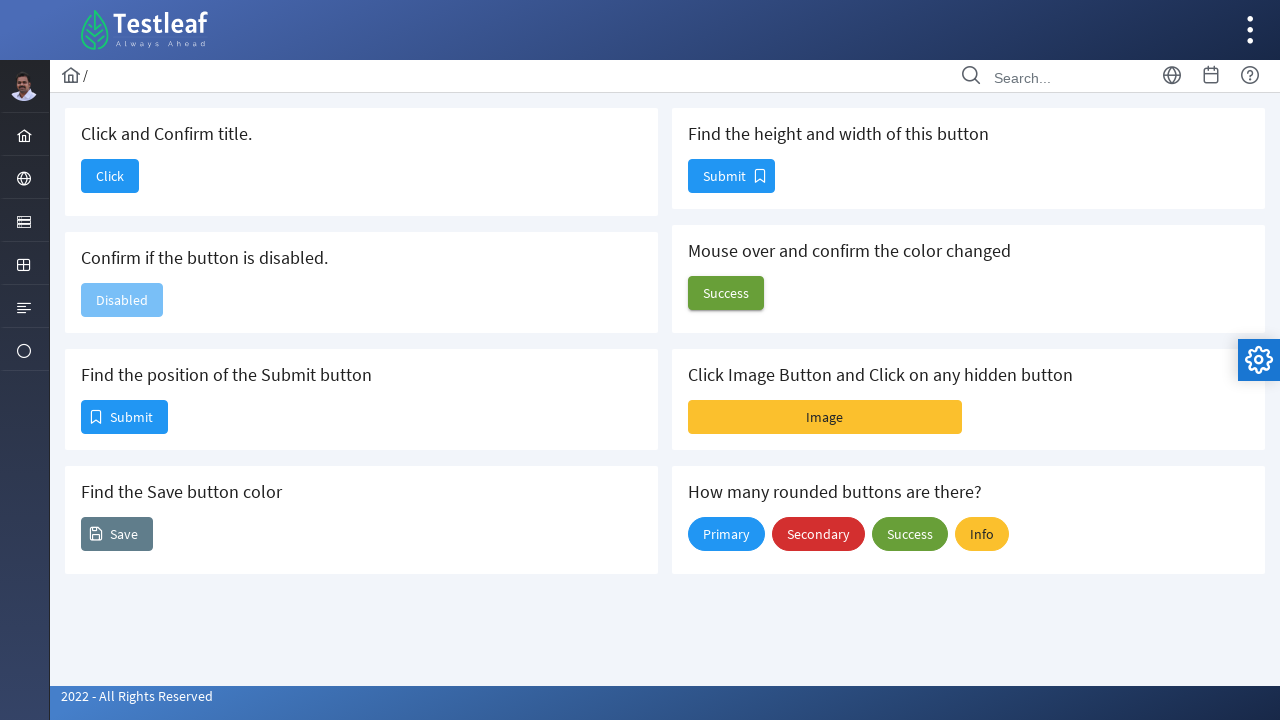

Clicked 'Click' button to navigate at (110, 176) on xpath=//span[text()='Click']
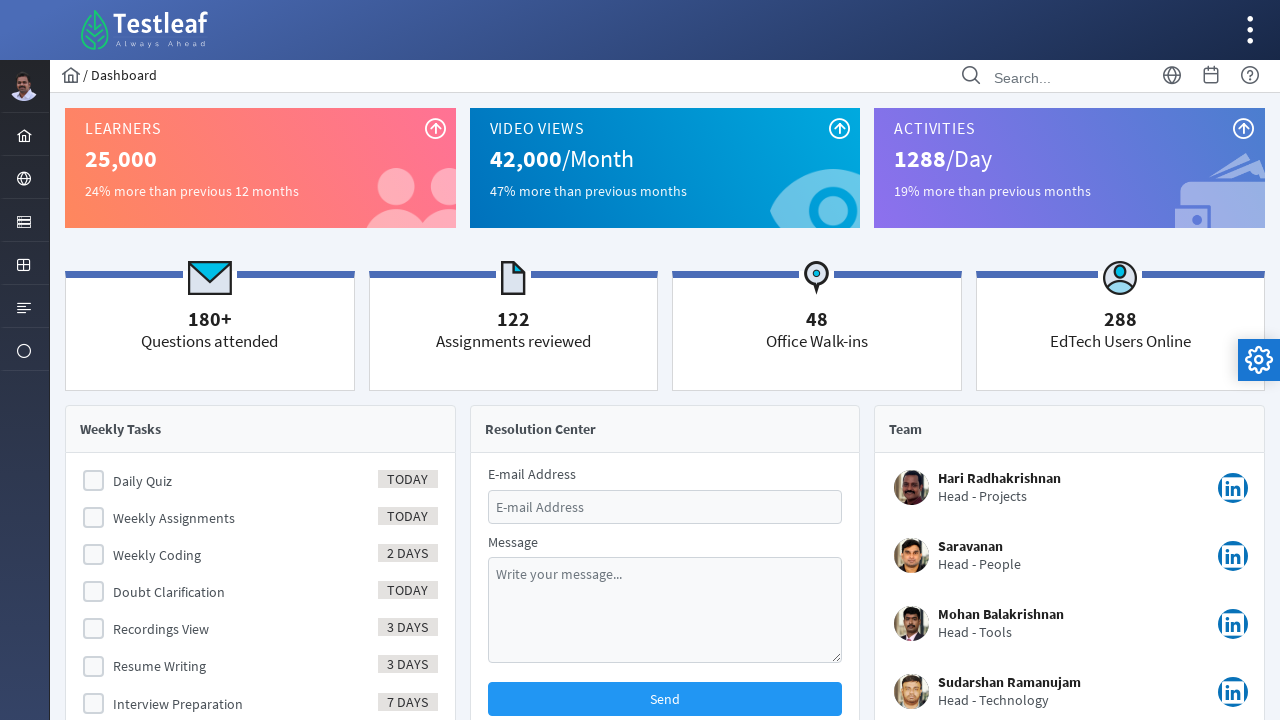

Waited for page load state after button click
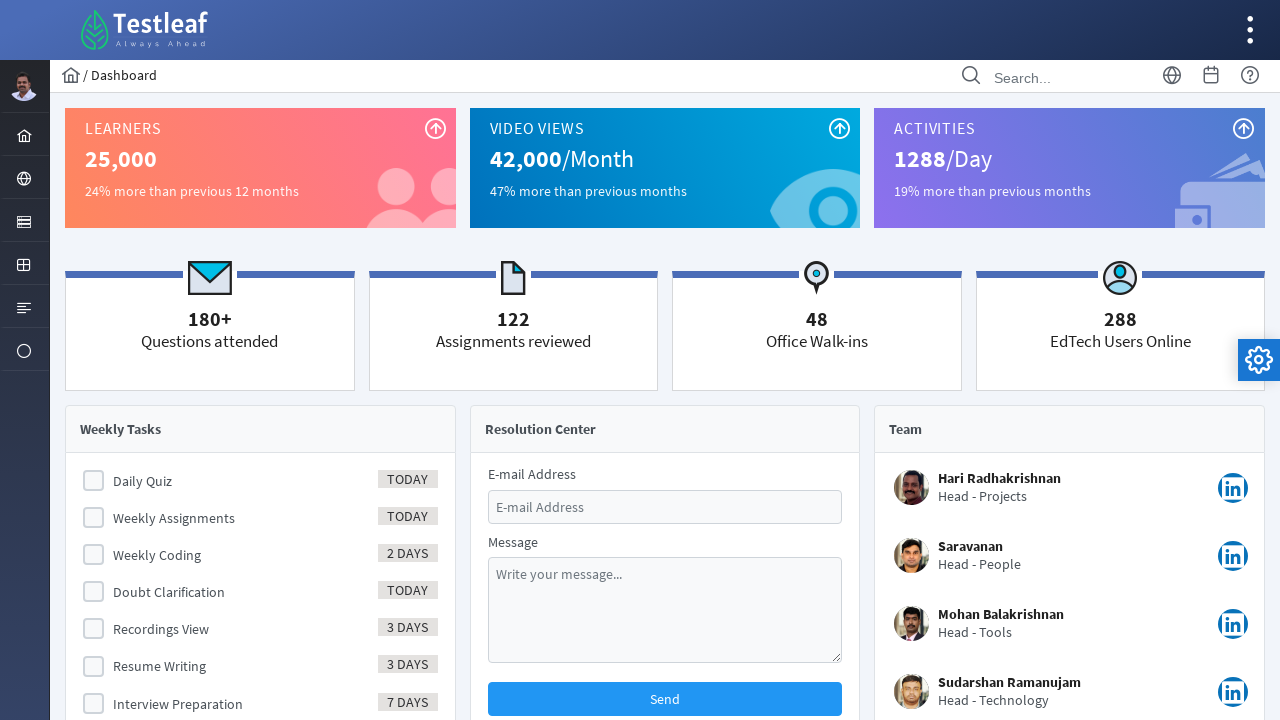

Retrieved page title: Dashboard
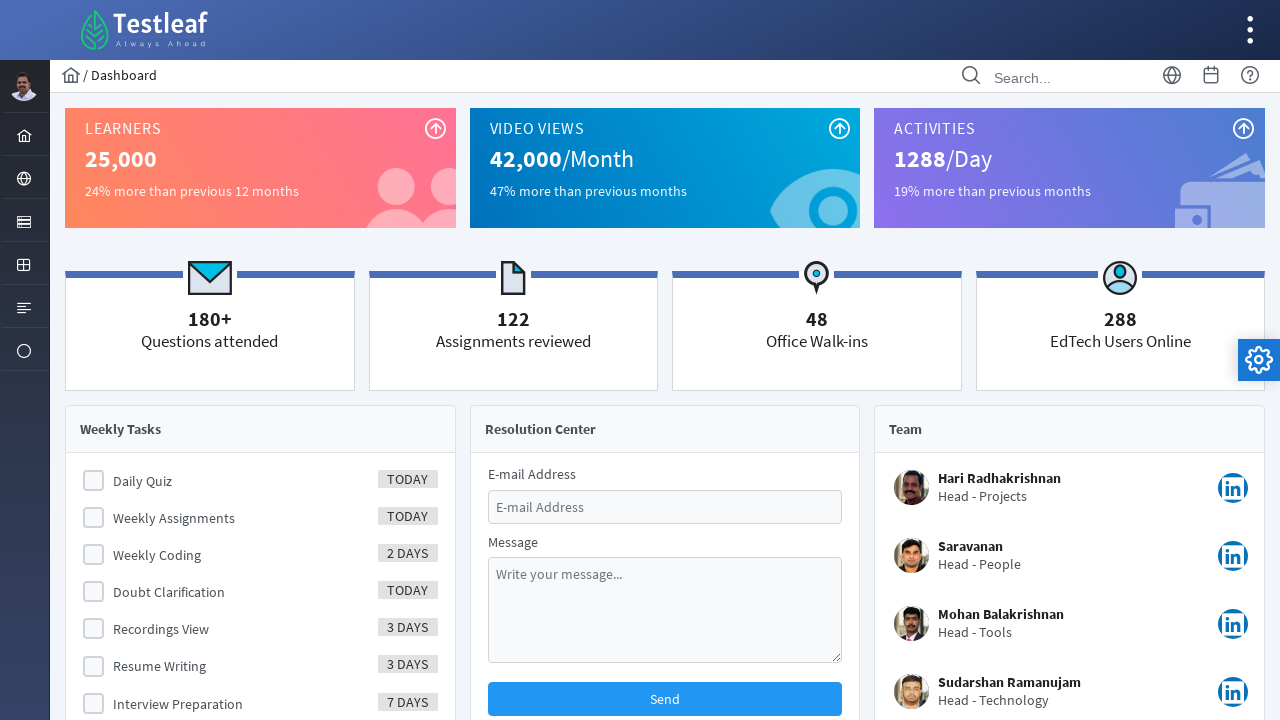

Verified 'Dashboard' is present in page title
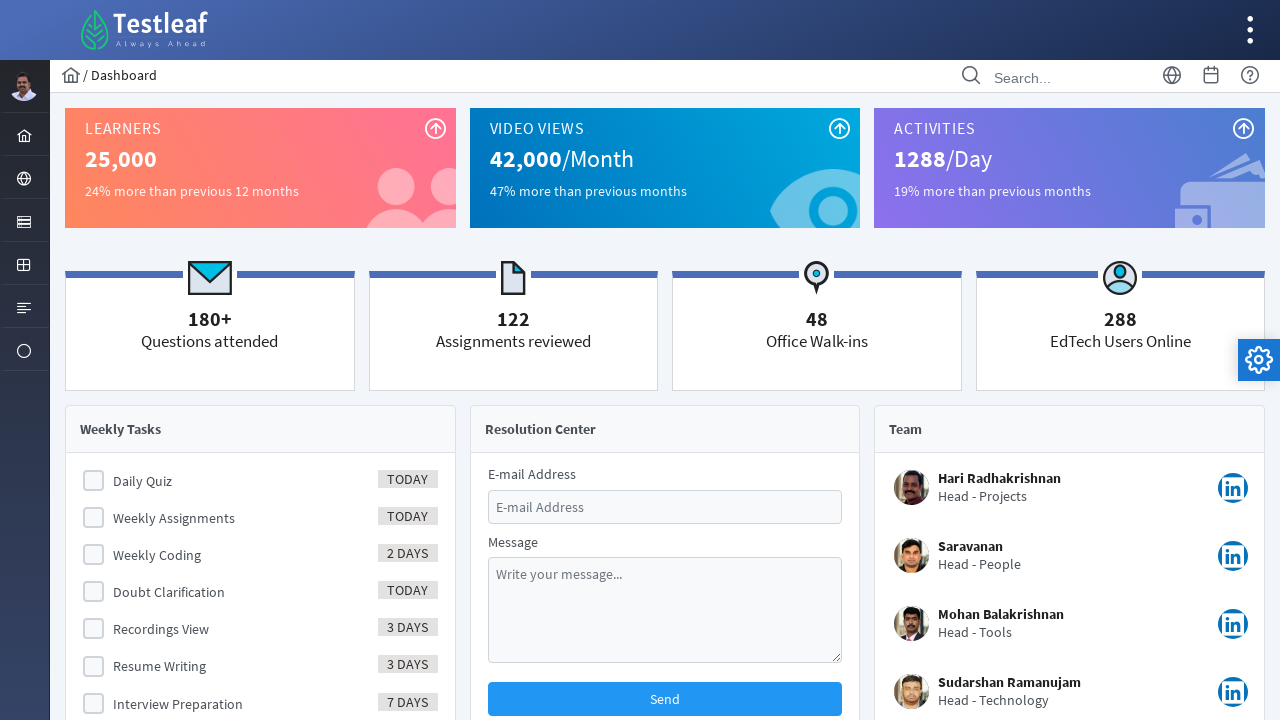

Navigated back to button page
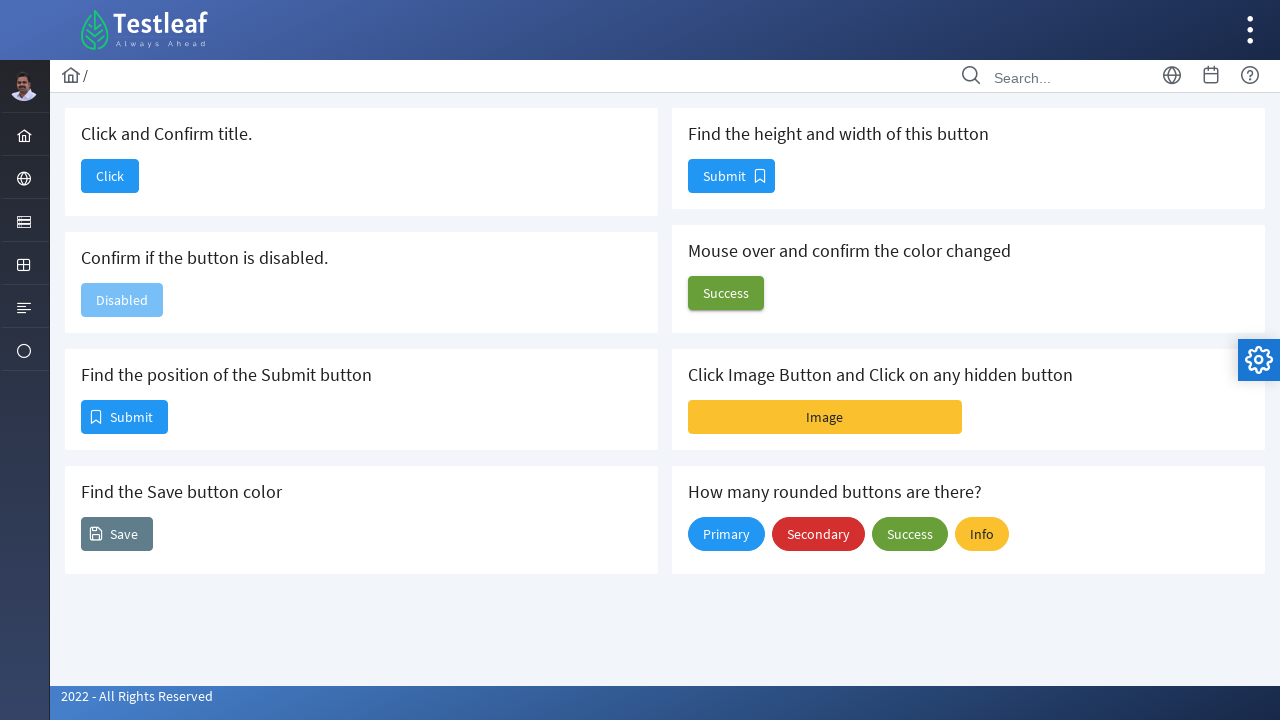

Waited for button page to load
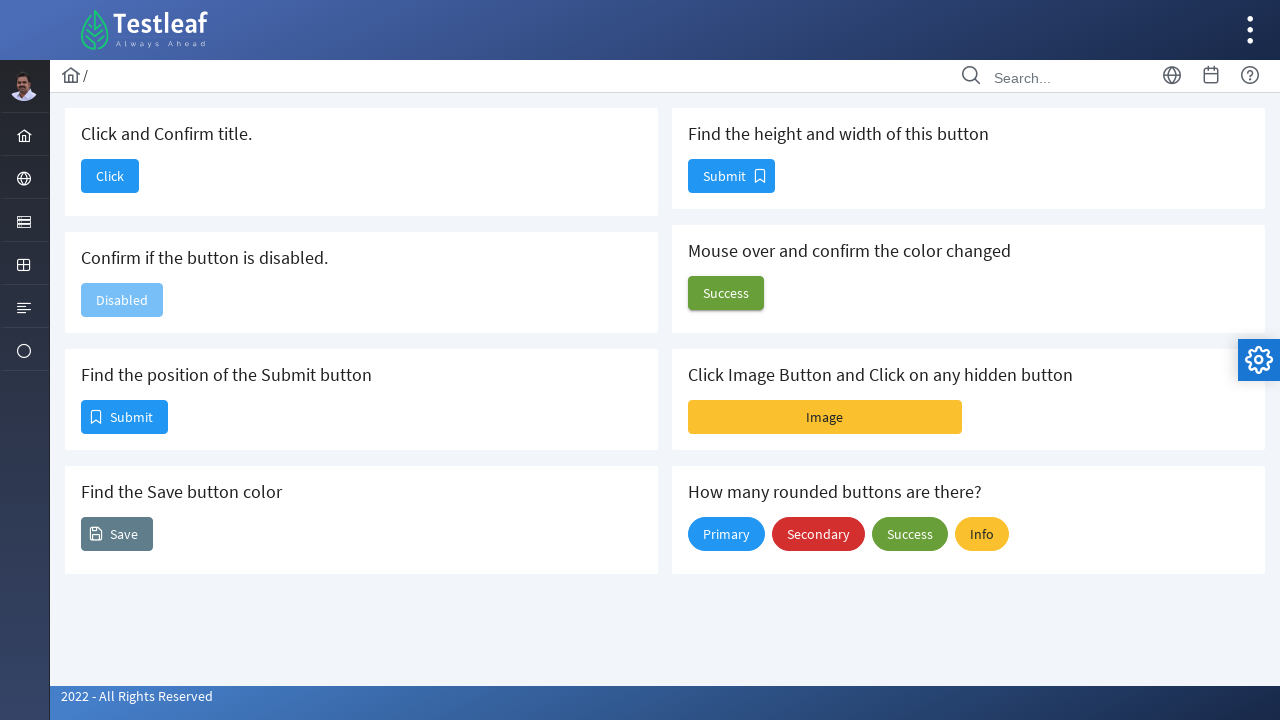

Located 'Disabled' button element
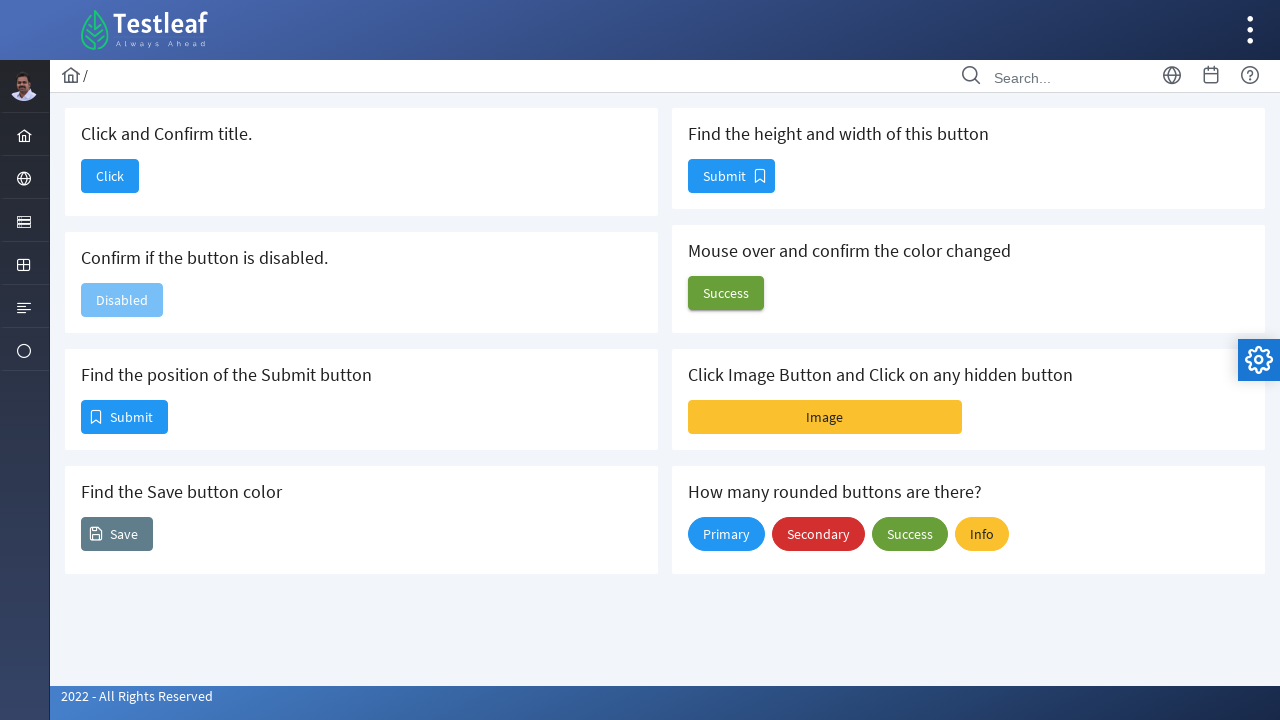

Verified that 'Disabled' button is disabled
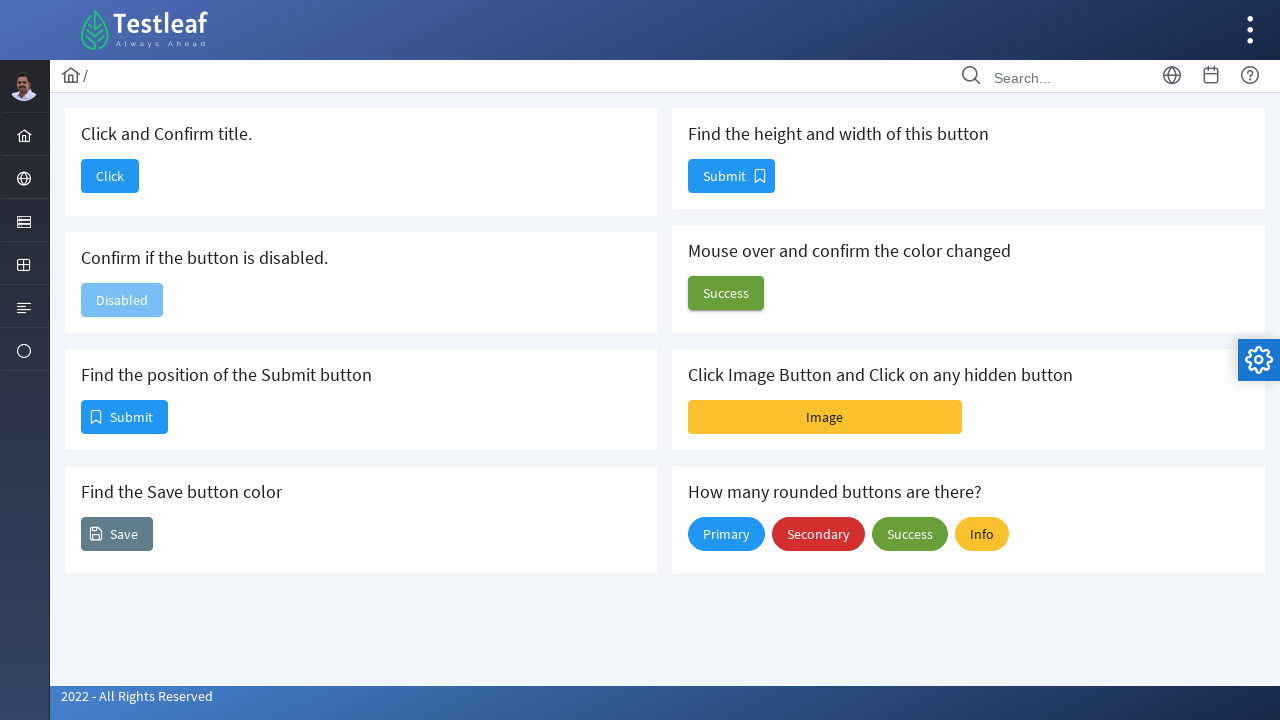

Located first 'Submit' button element
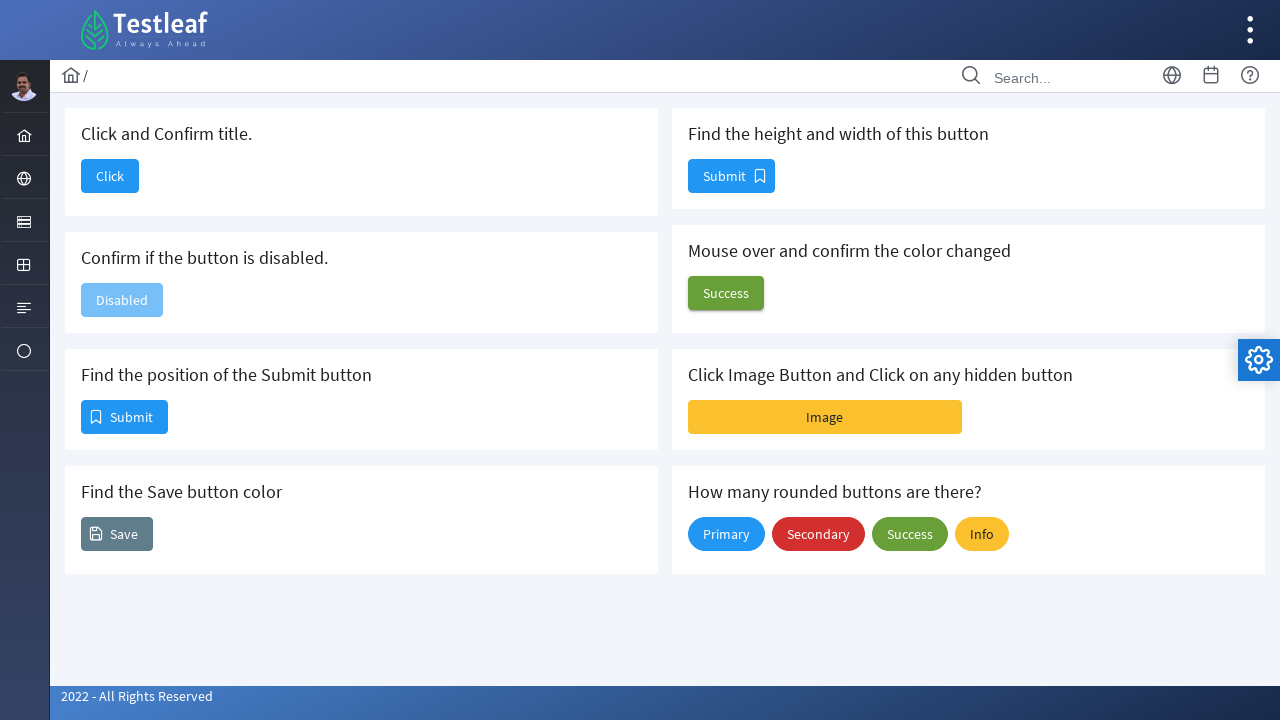

Retrieved Submit button position - X: 81, Y: 400
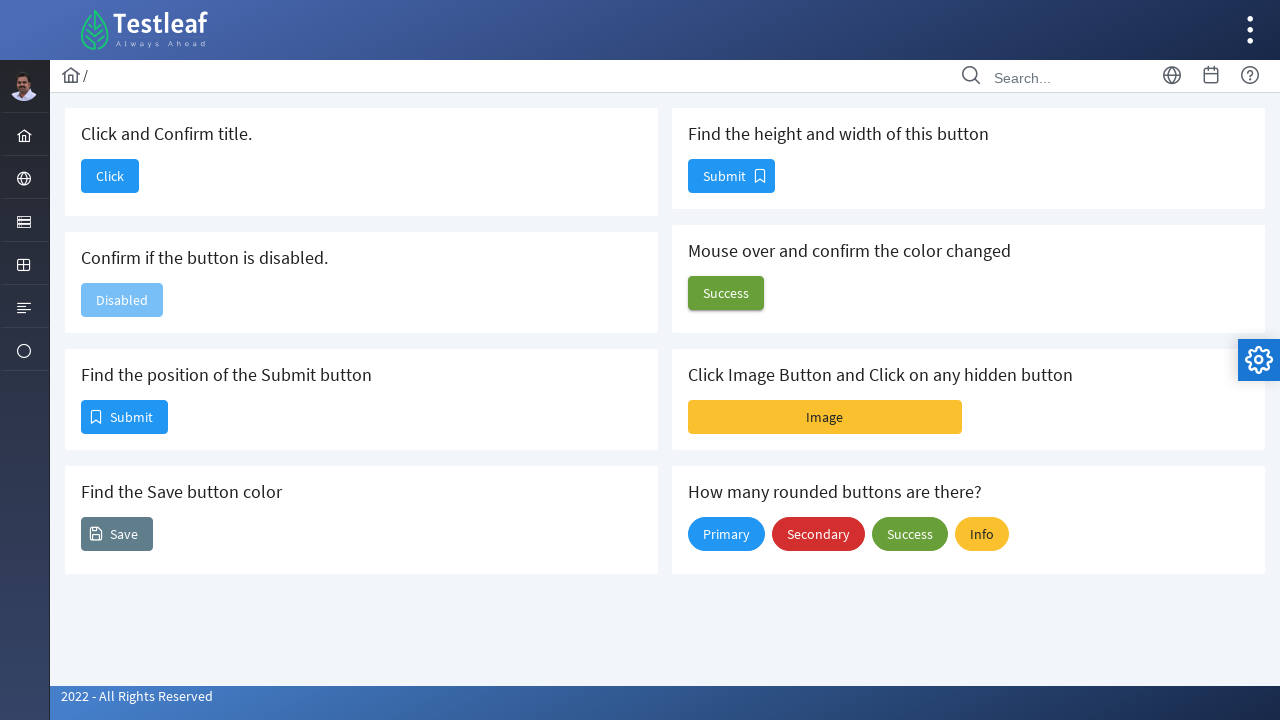

Located 'Save' button element
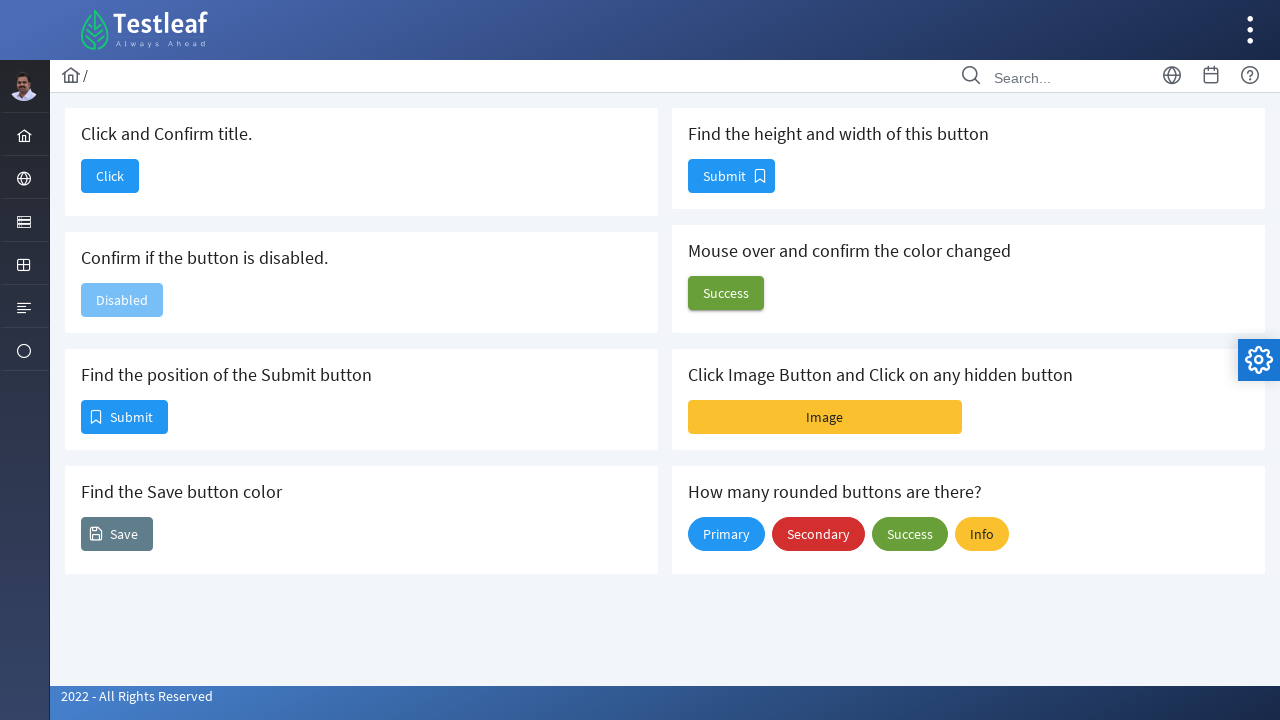

Retrieved Save button color: rgb(255, 255, 255)
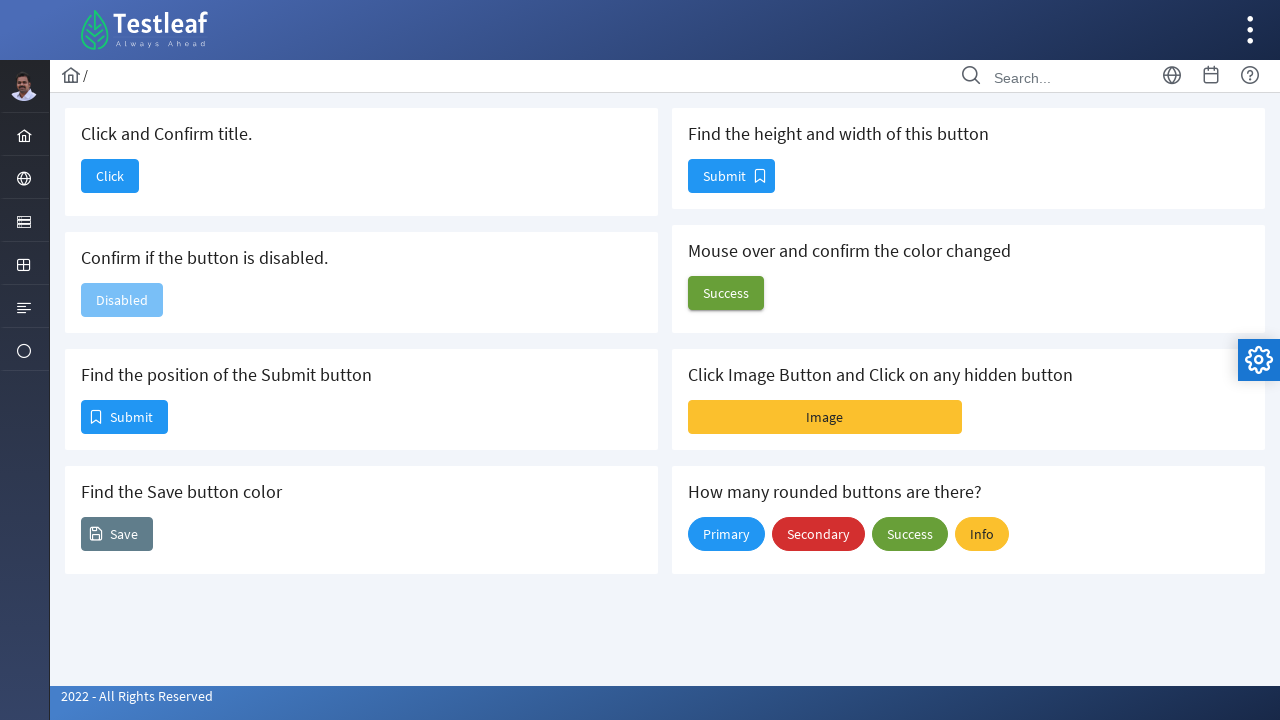

Located second 'Submit' button element
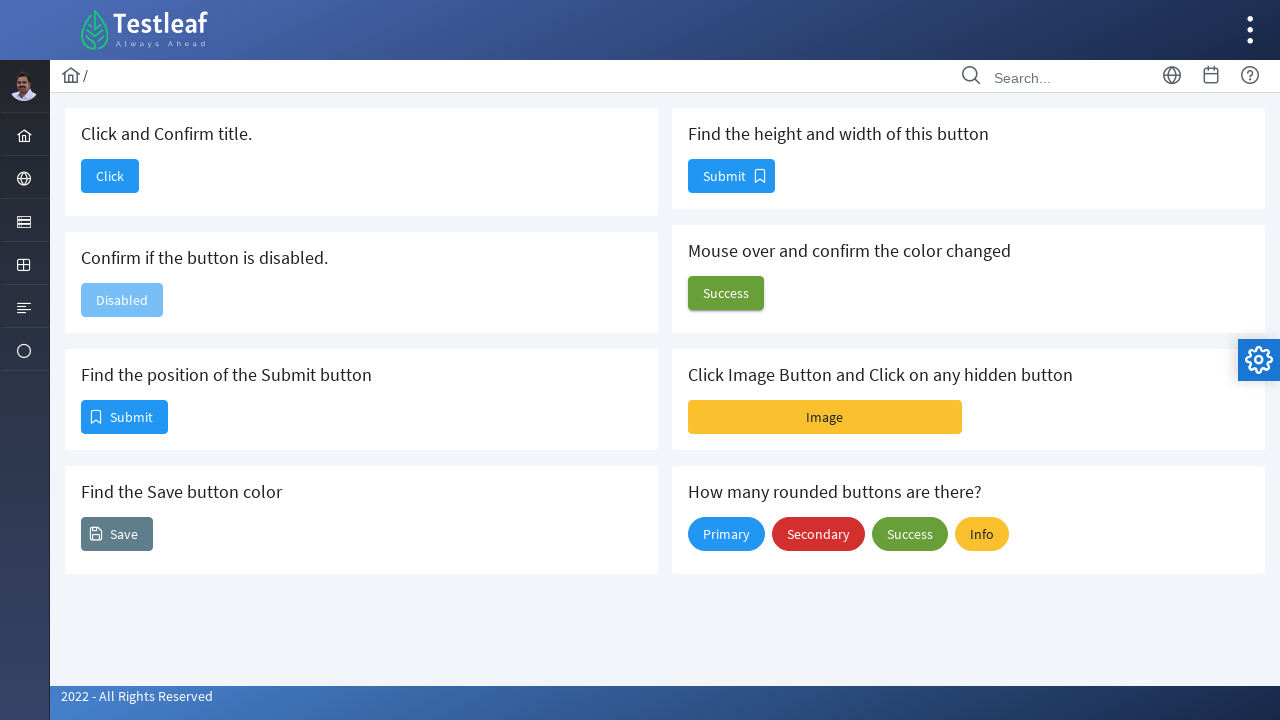

Retrieved button dimensions - Height: 34, Width: 87
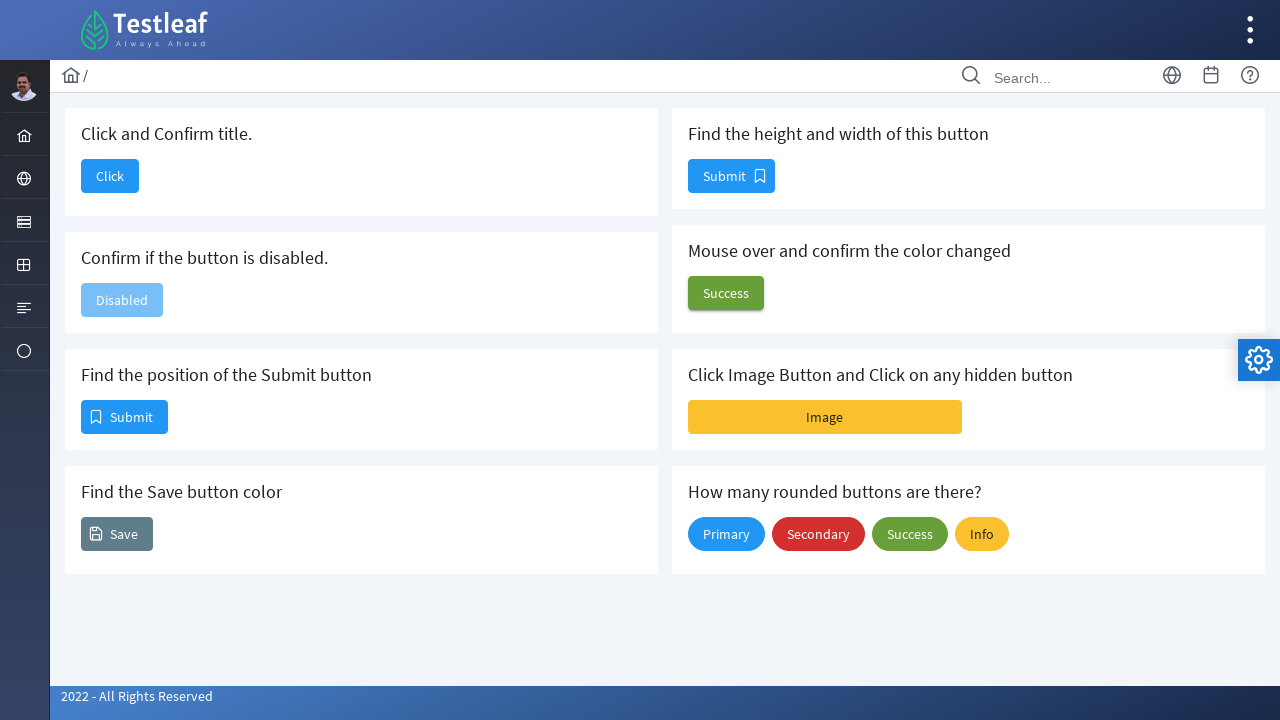

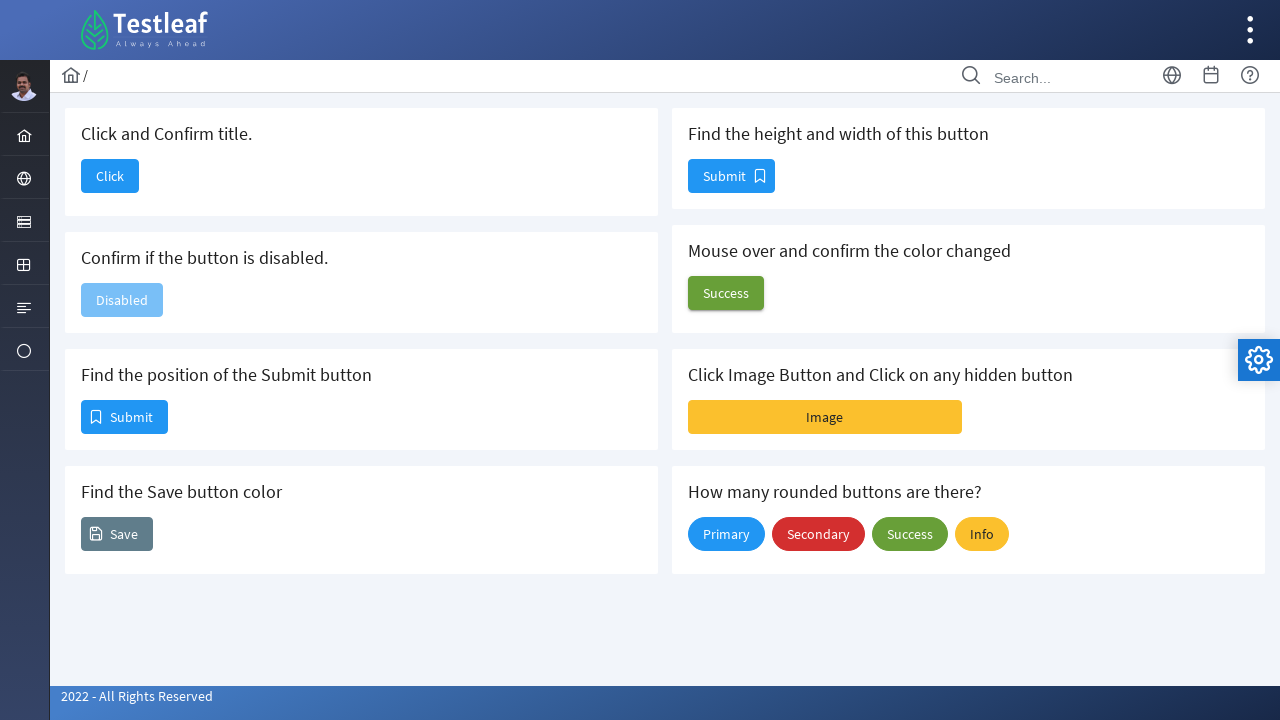